Tests a registration form by filling required fields (first name, last name, email) and submitting the form, then verifies the success message is displayed.

Starting URL: http://suninjuly.github.io/registration1.html

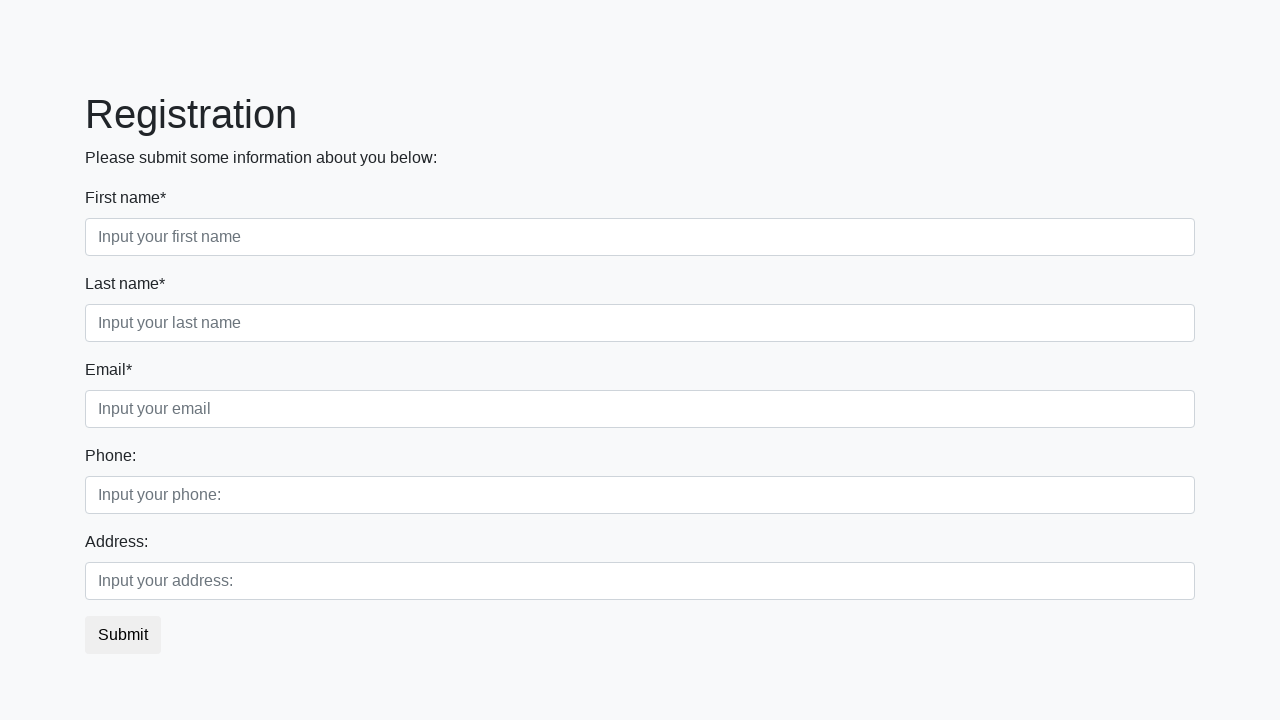

Filled first name field with 'Anton' on input.first:required
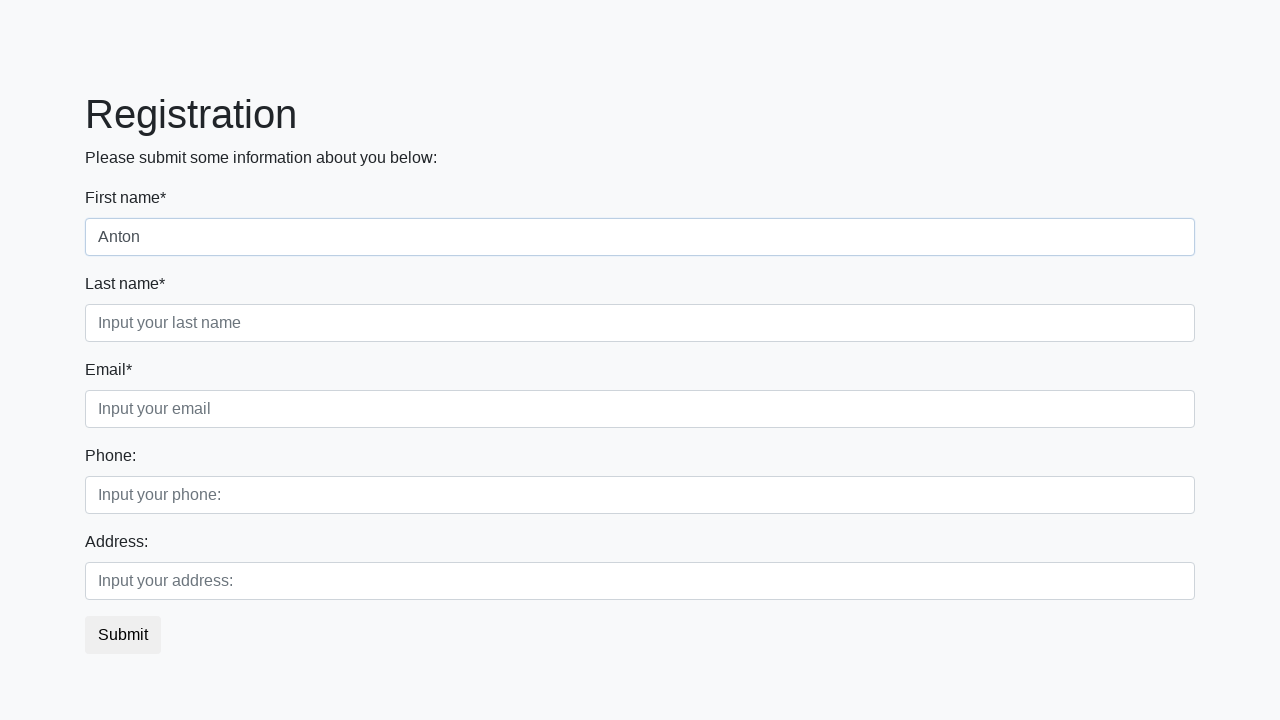

Filled last name field with 'Shustov' on input.second:required
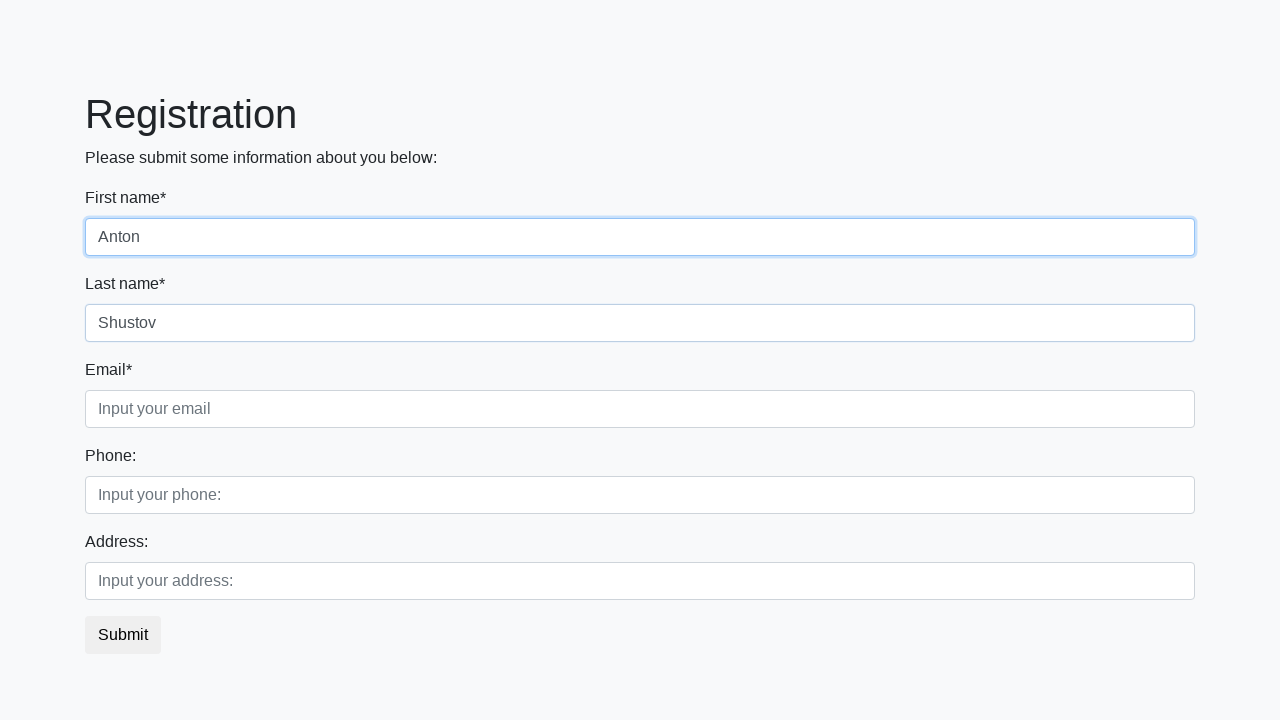

Filled email field with 'testuser847@gmail.com' on input.third:required
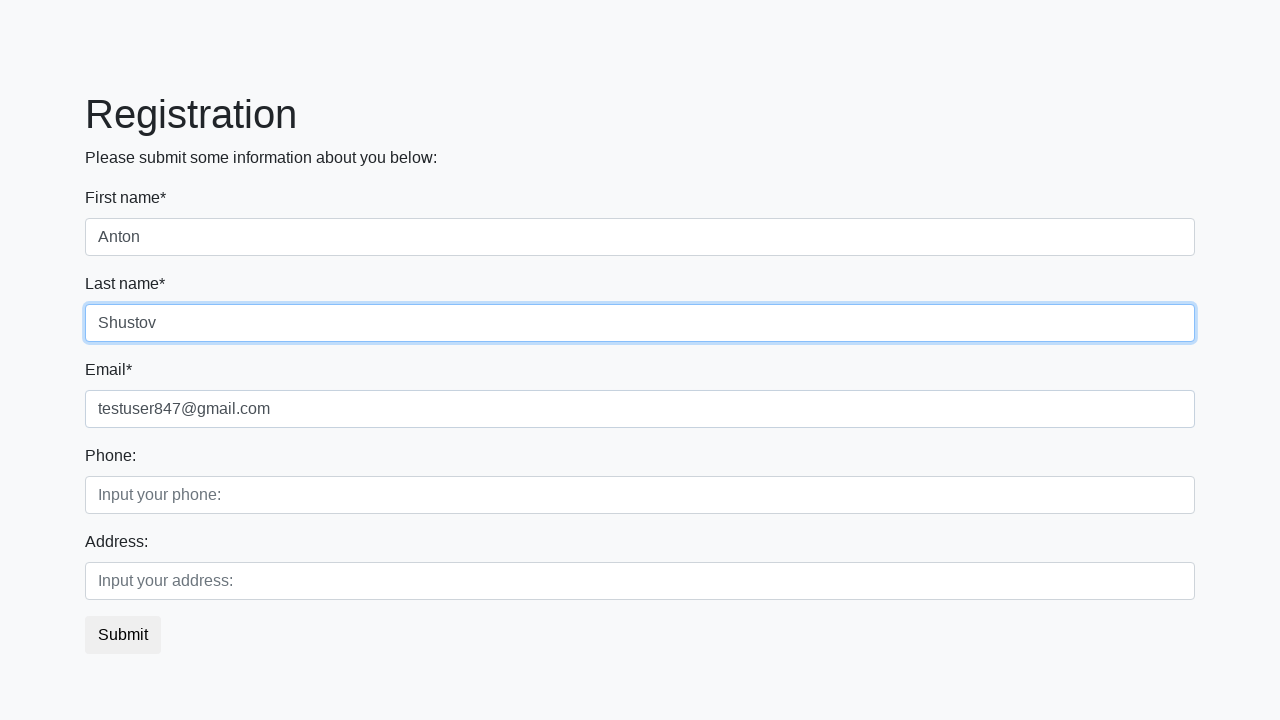

Clicked submit button to register at (123, 635) on button.btn
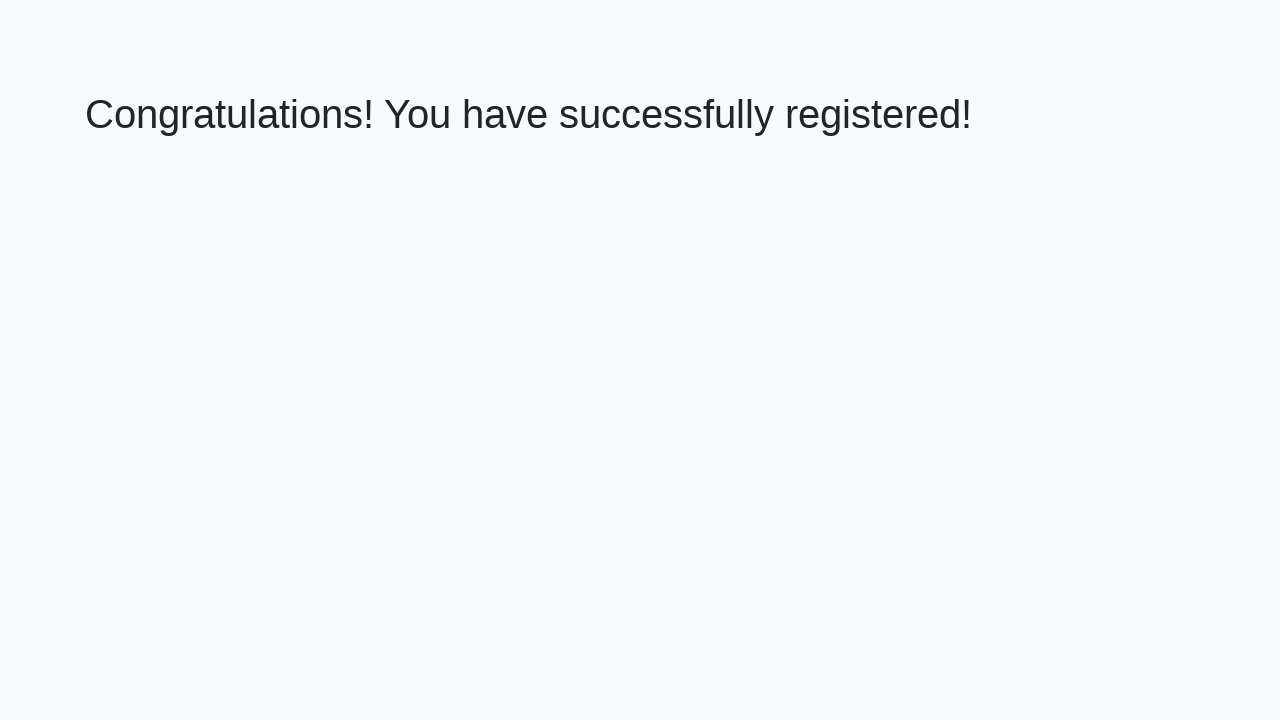

Success message loaded after registration
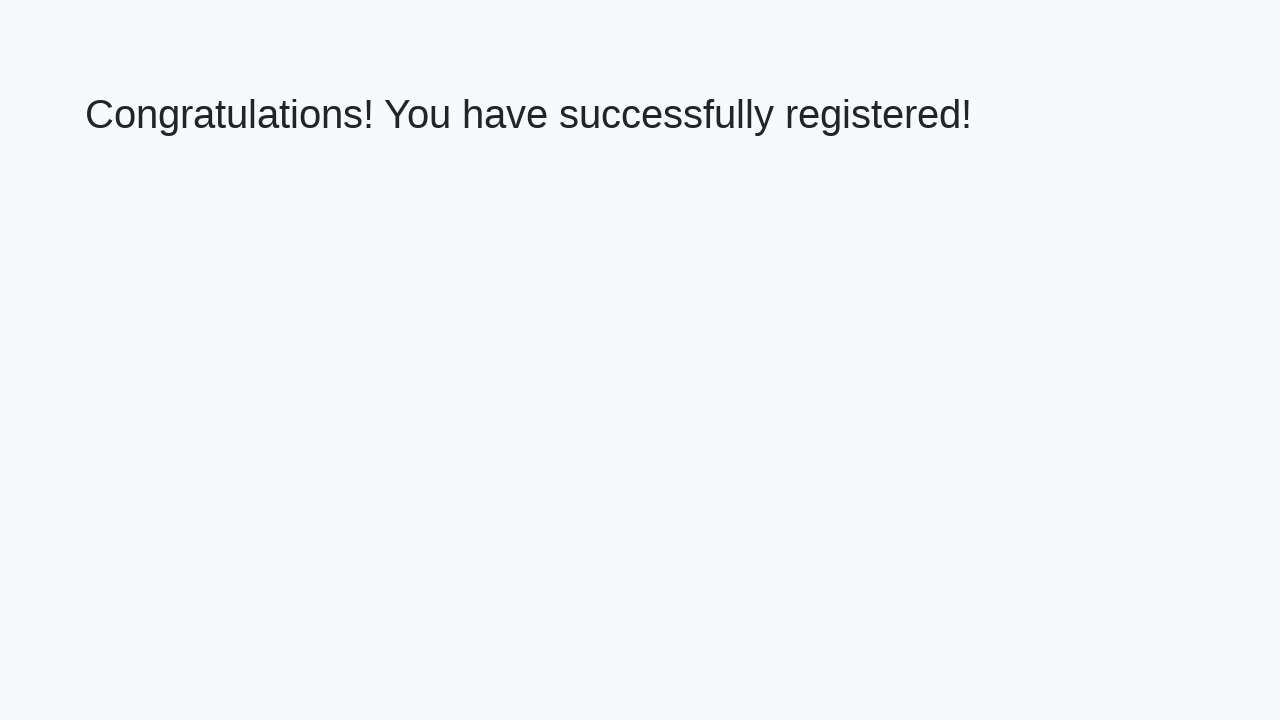

Retrieved success message text
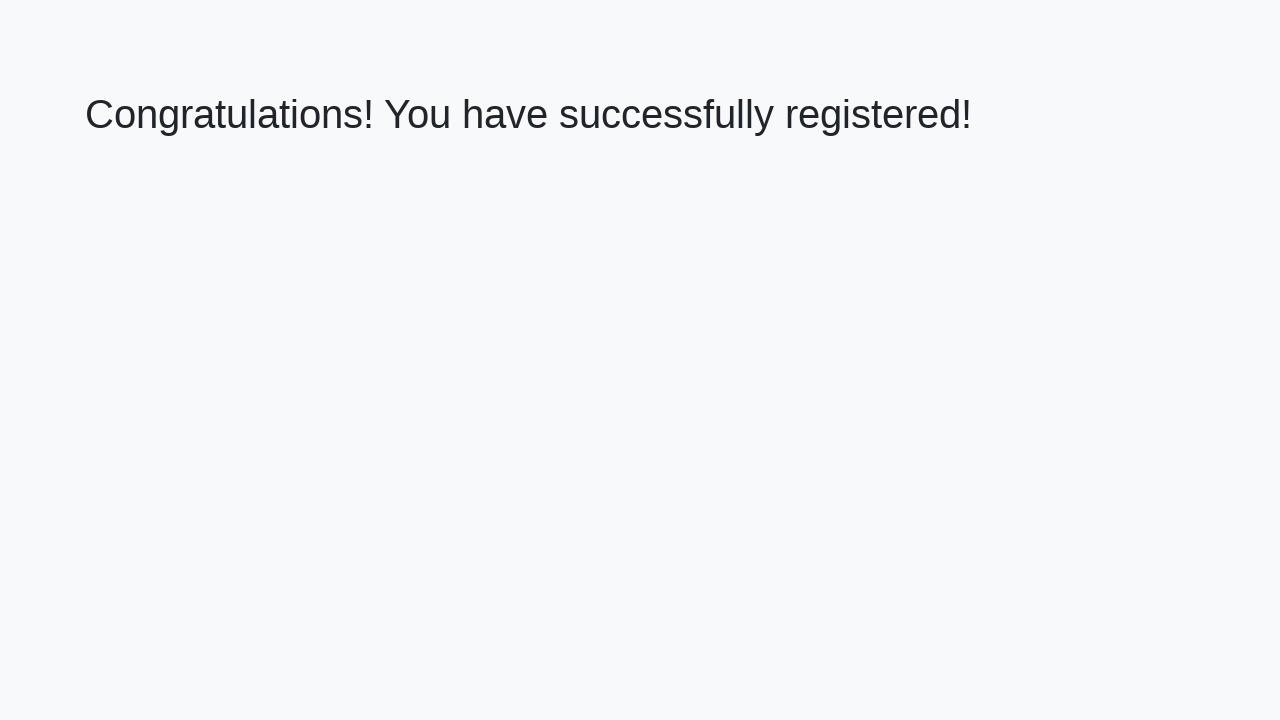

Verified success message: 'Congratulations! You have successfully registered!'
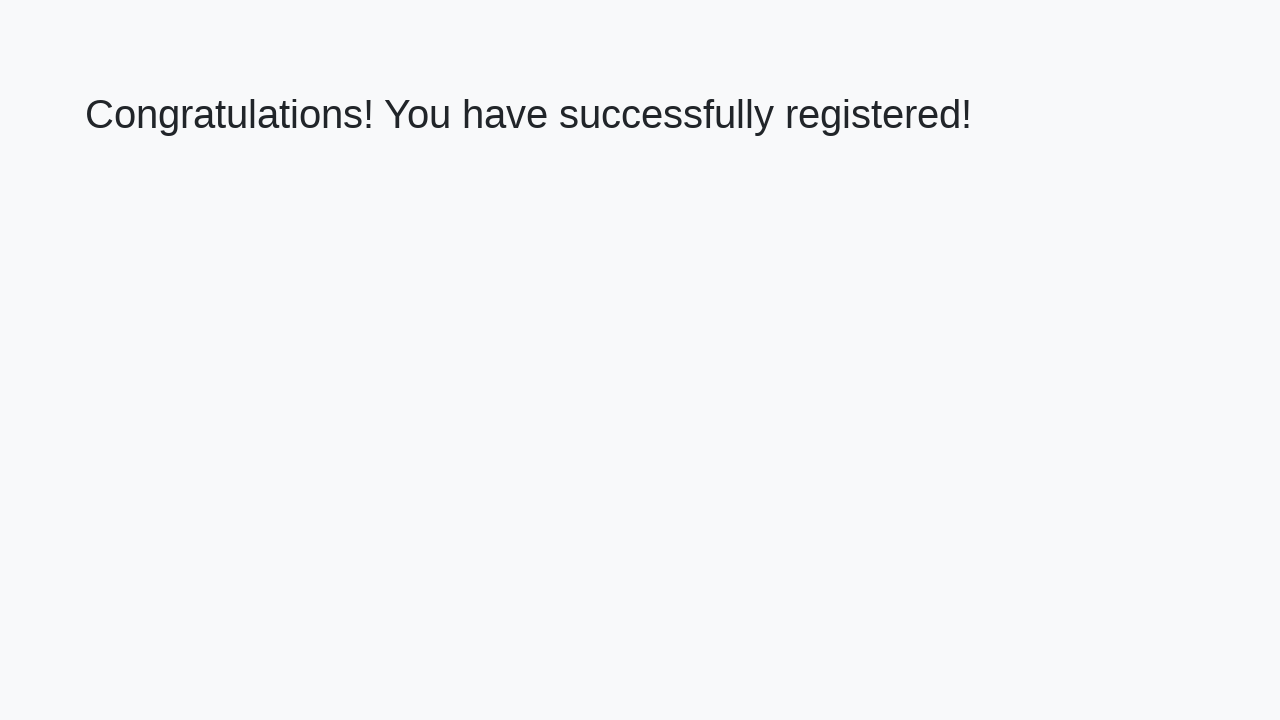

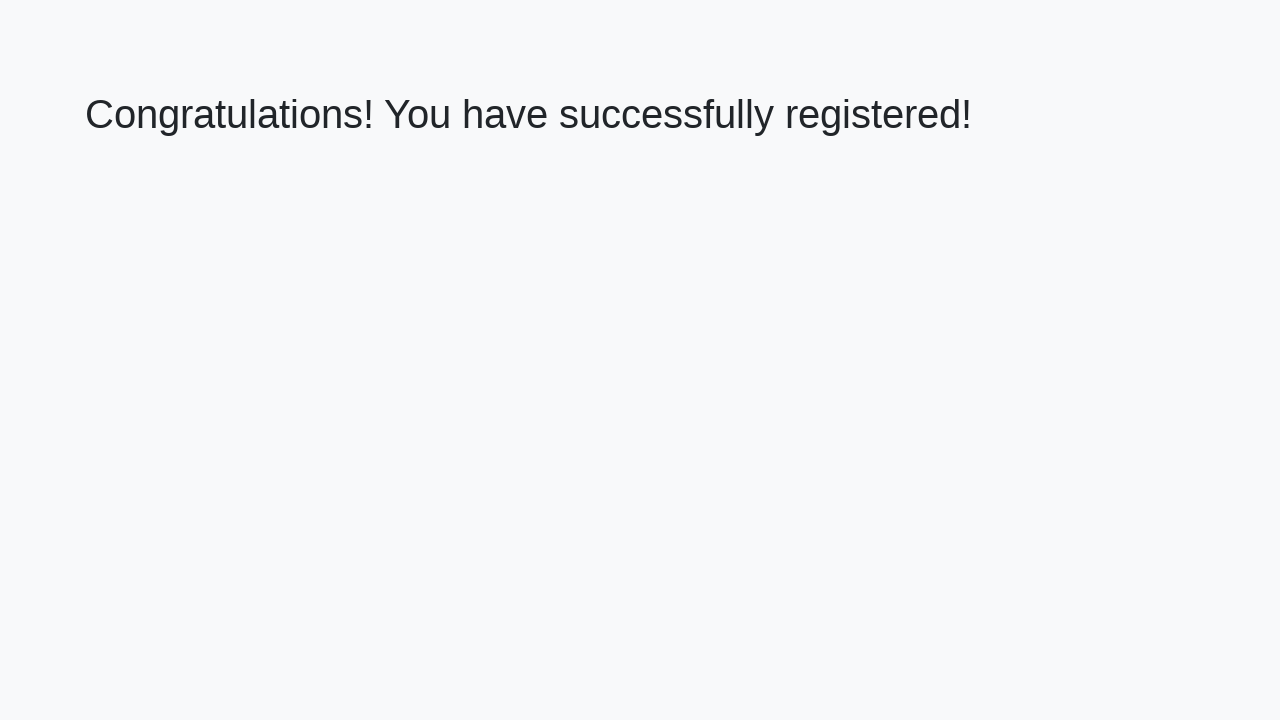